Tests Bootstrap dropdown component by clicking the dropdown button and selecting the "Action" option

Starting URL: https://getbootstrap.com/docs/4.0/components/dropdowns/

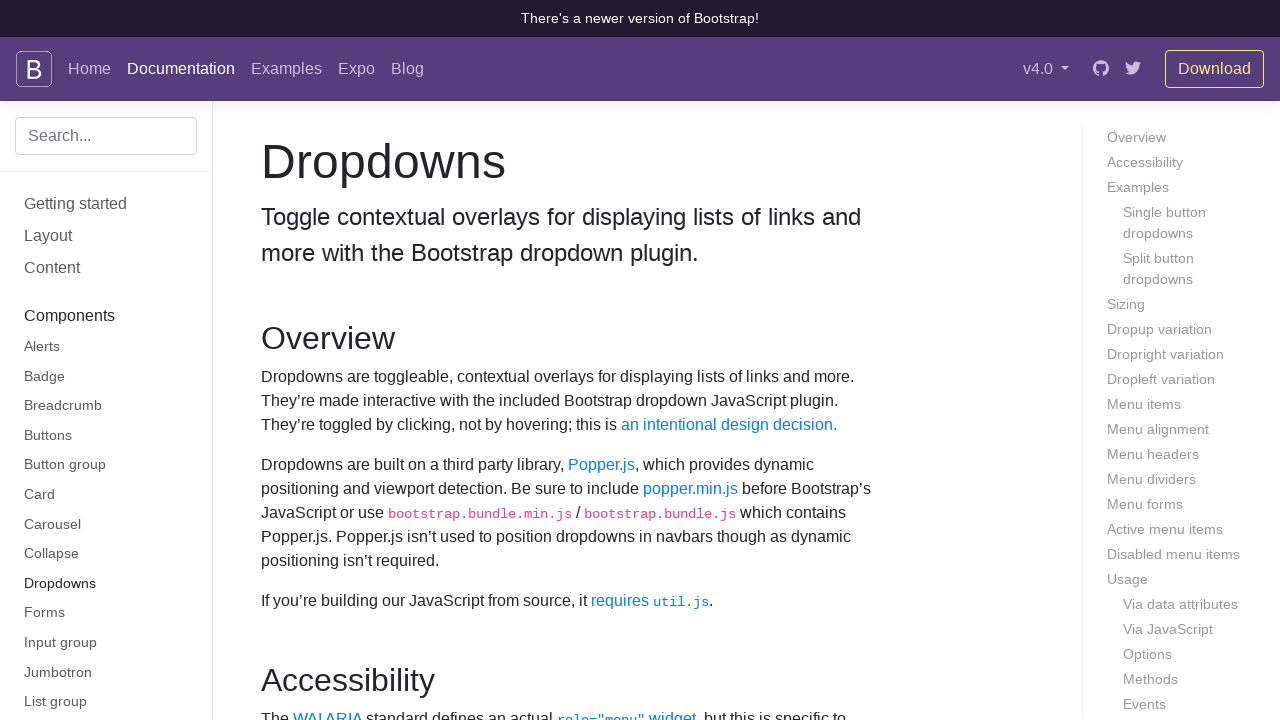

Clicked dropdown button to open menu at (370, 360) on #dropdownMenuButton
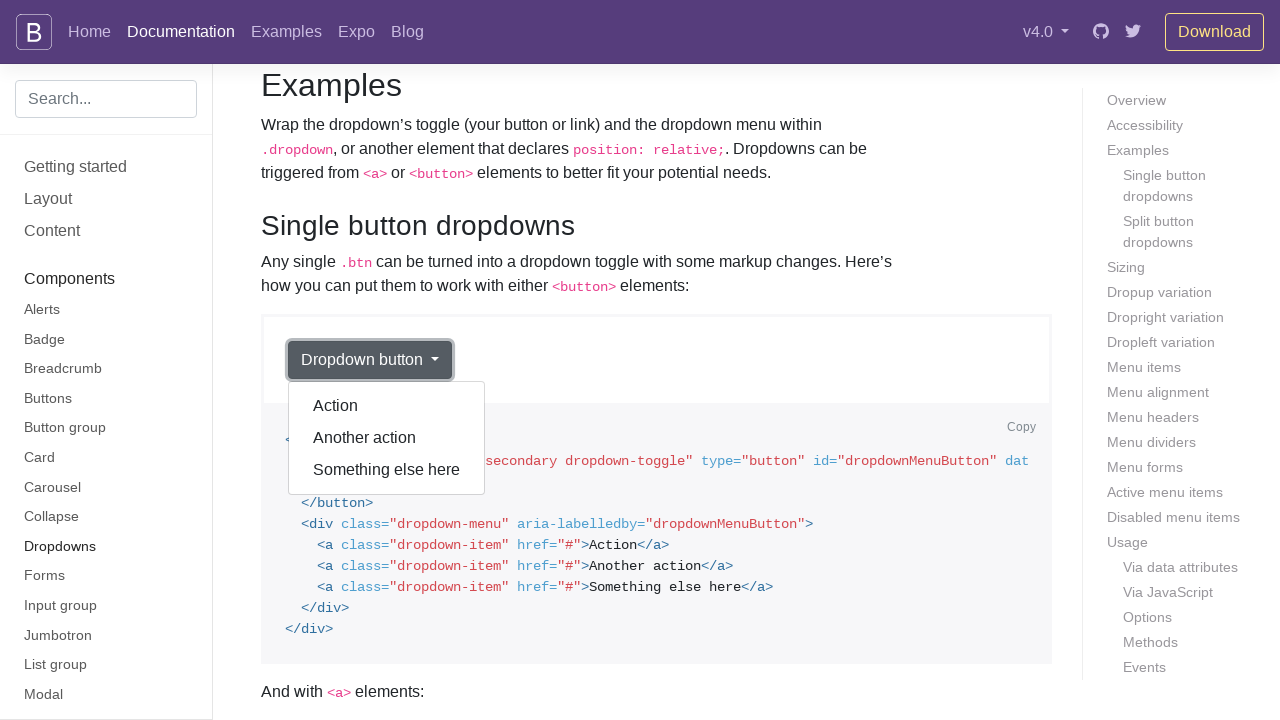

Dropdown menu appeared
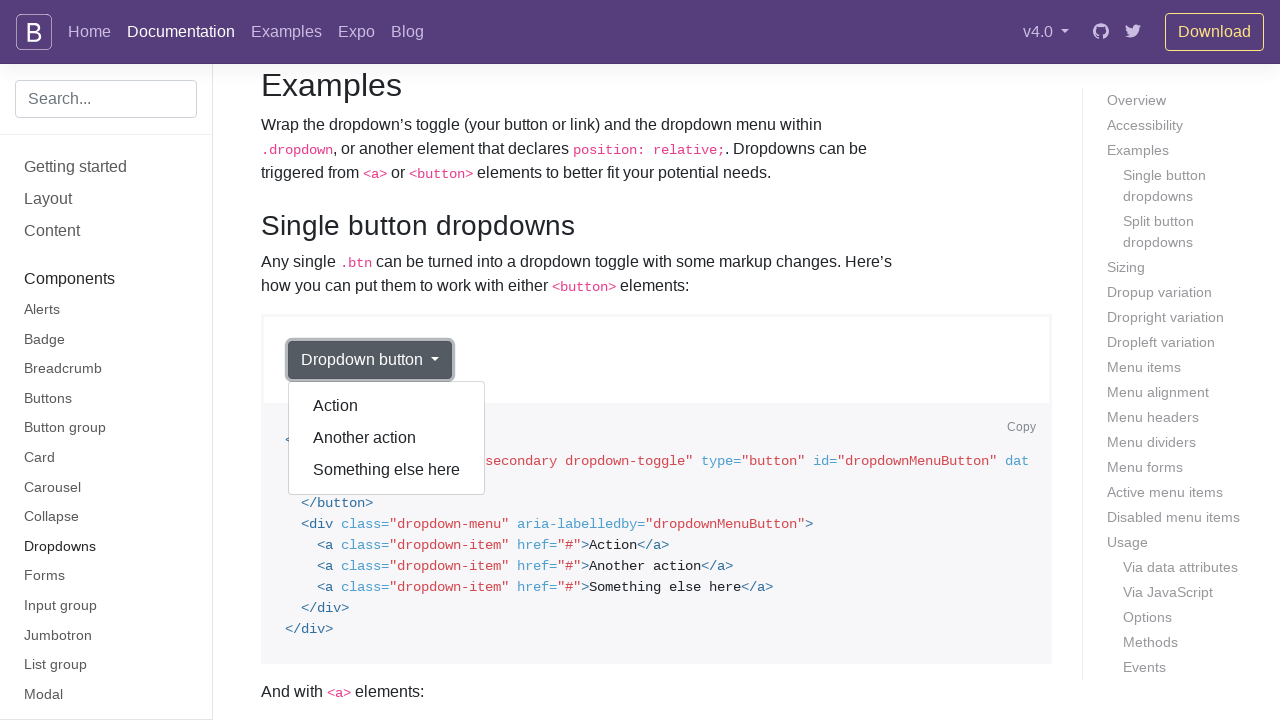

Selected 'Action' option from dropdown menu at (387, 406) on .dropdown-menu.show a:has-text('Action')
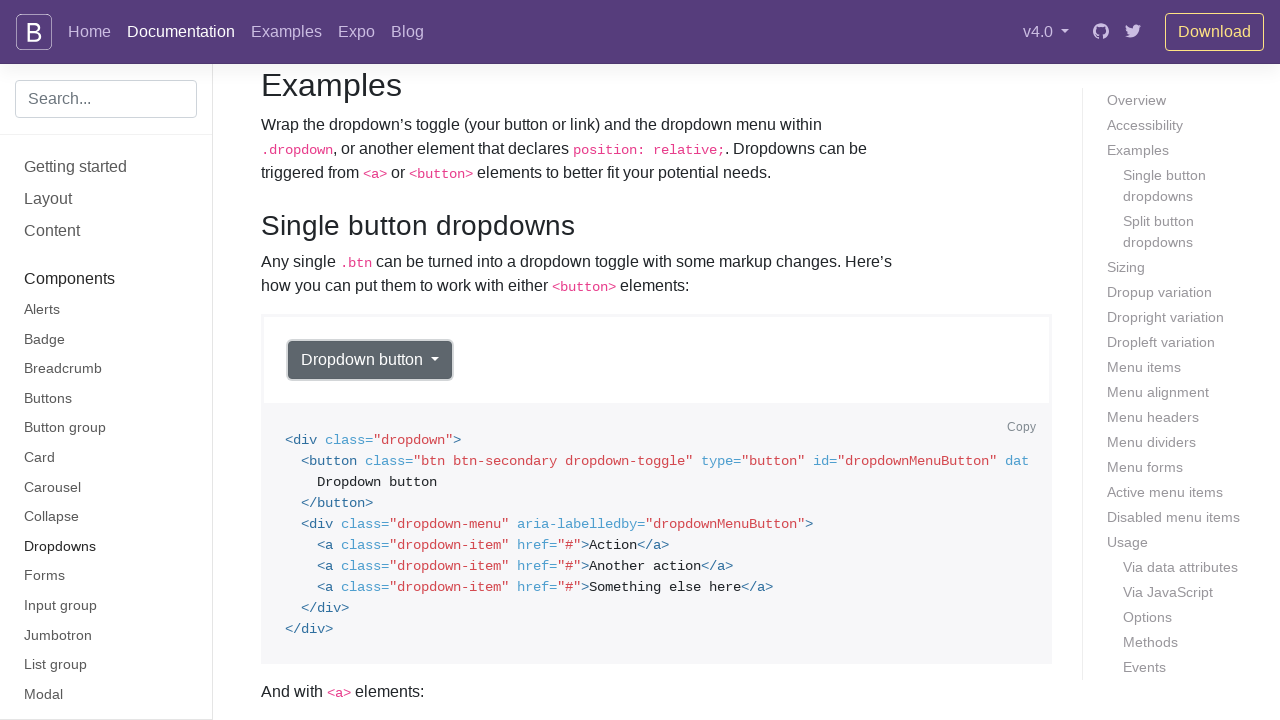

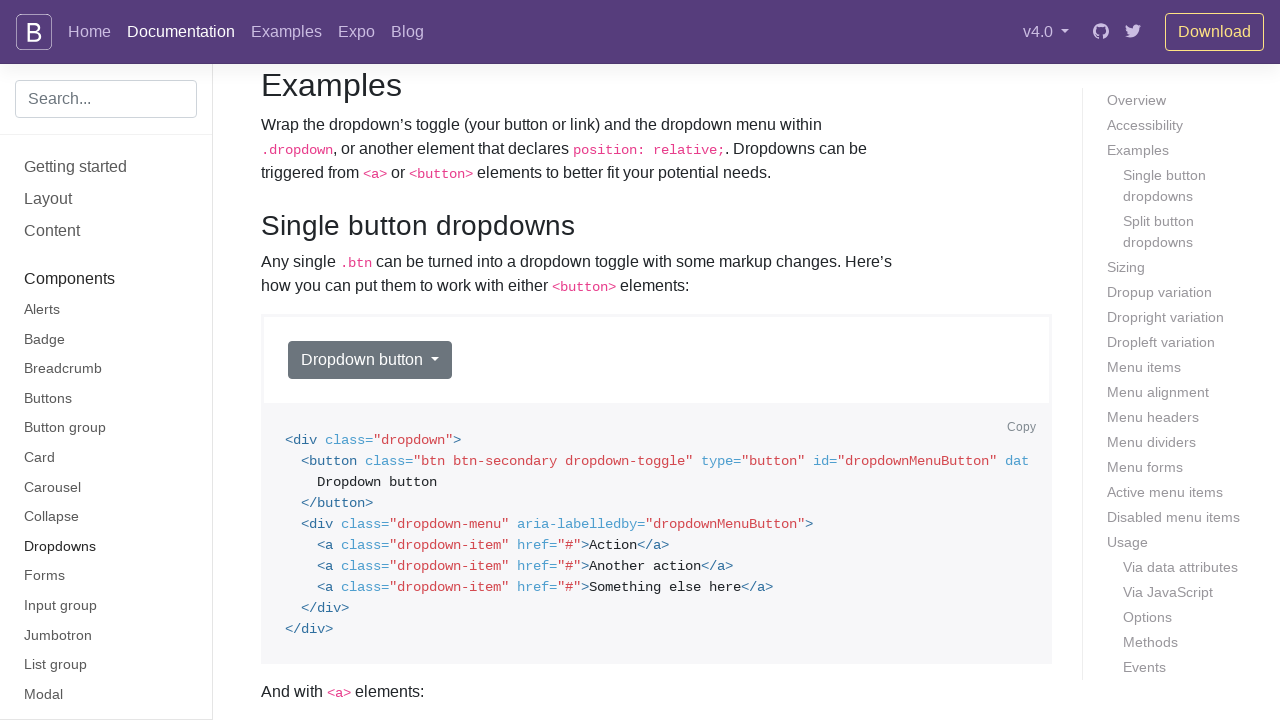